Tests table sorting and pagination functionality by clicking the sort header, searching for "Rice" entries across pages, and extracting their prices

Starting URL: https://rahulshettyacademy.com/seleniumPractise/#/offers

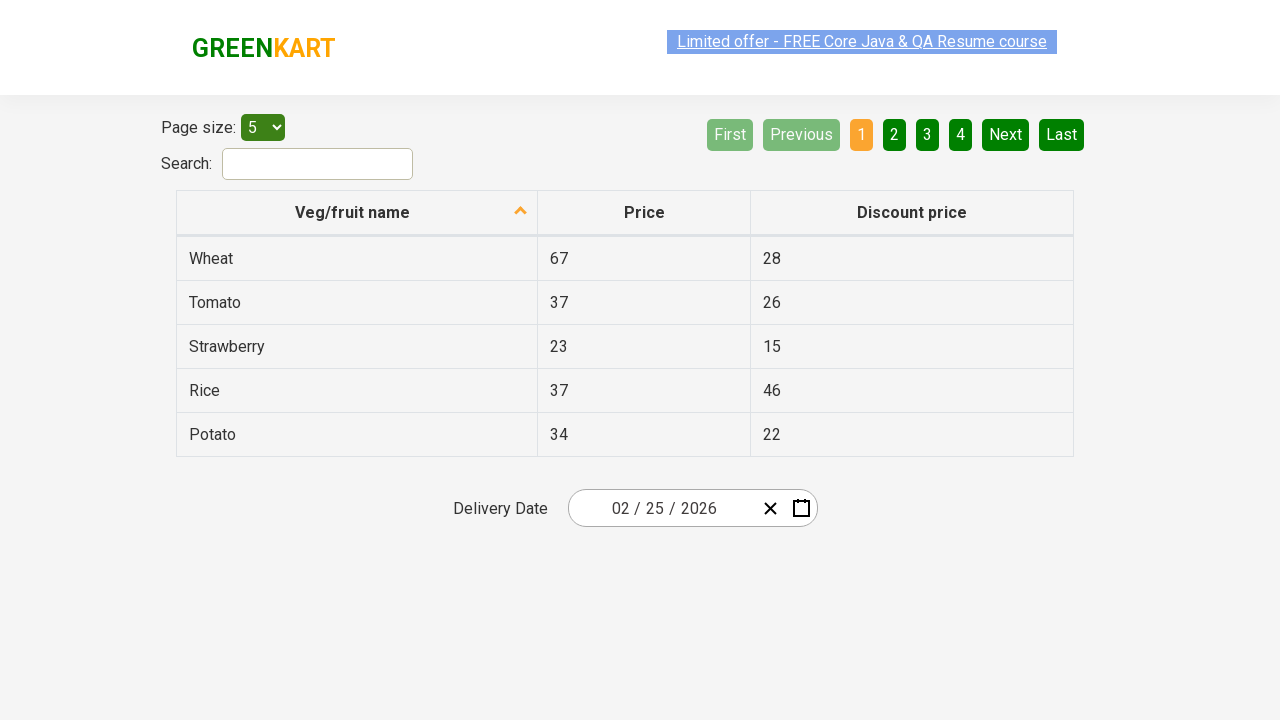

Clicked first column header to sort table at (357, 213) on xpath=//tr//th[1]
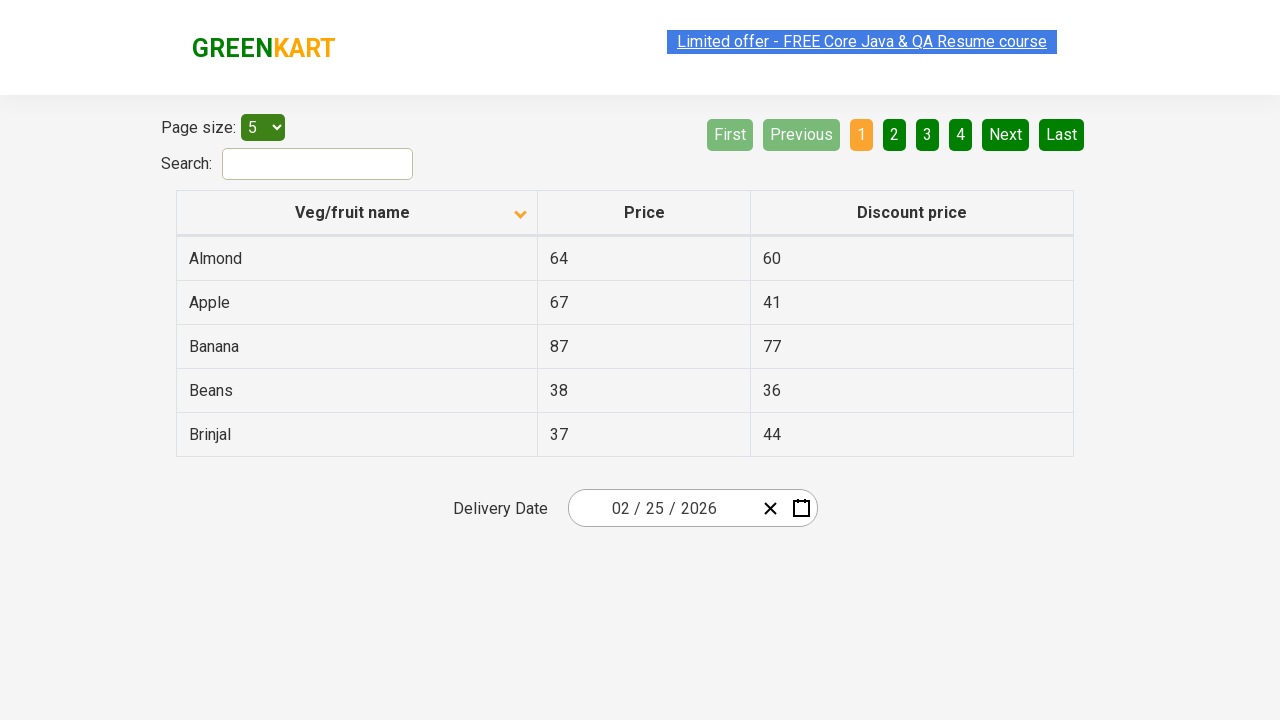

Retrieved all rows from first column
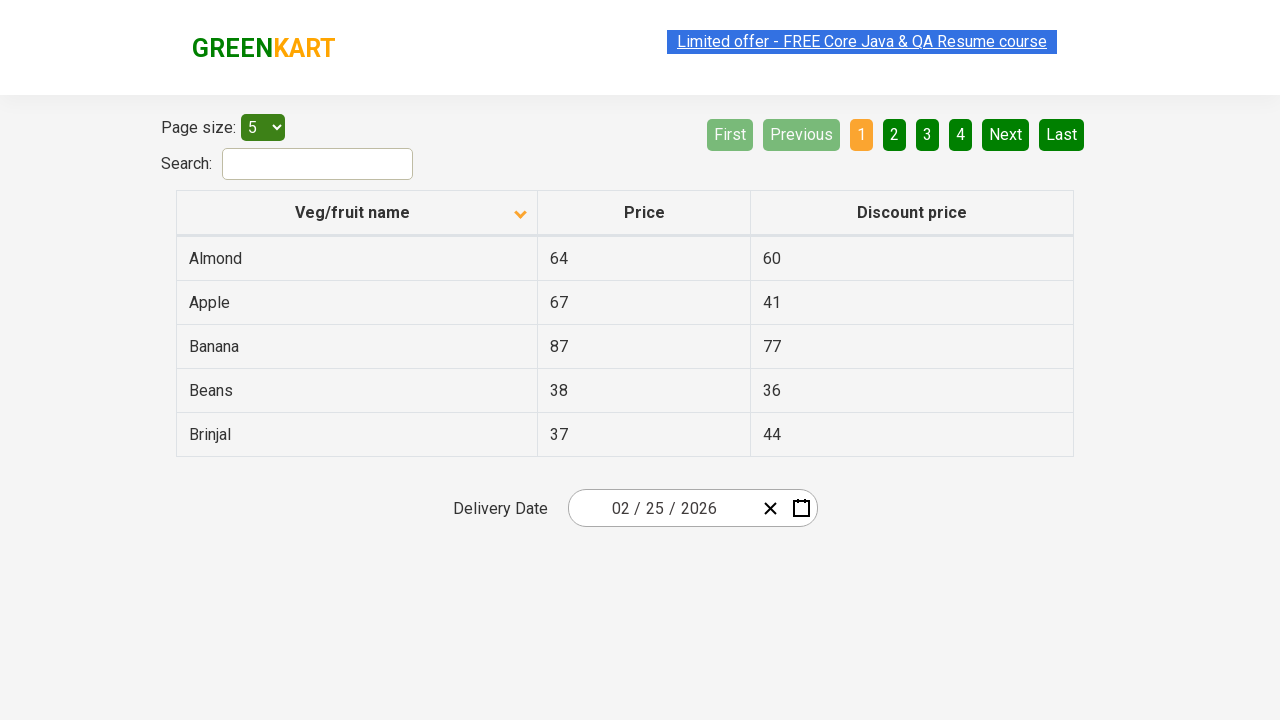

Clicked Next button to navigate to next page at (1006, 134) on [aria-label='Next']
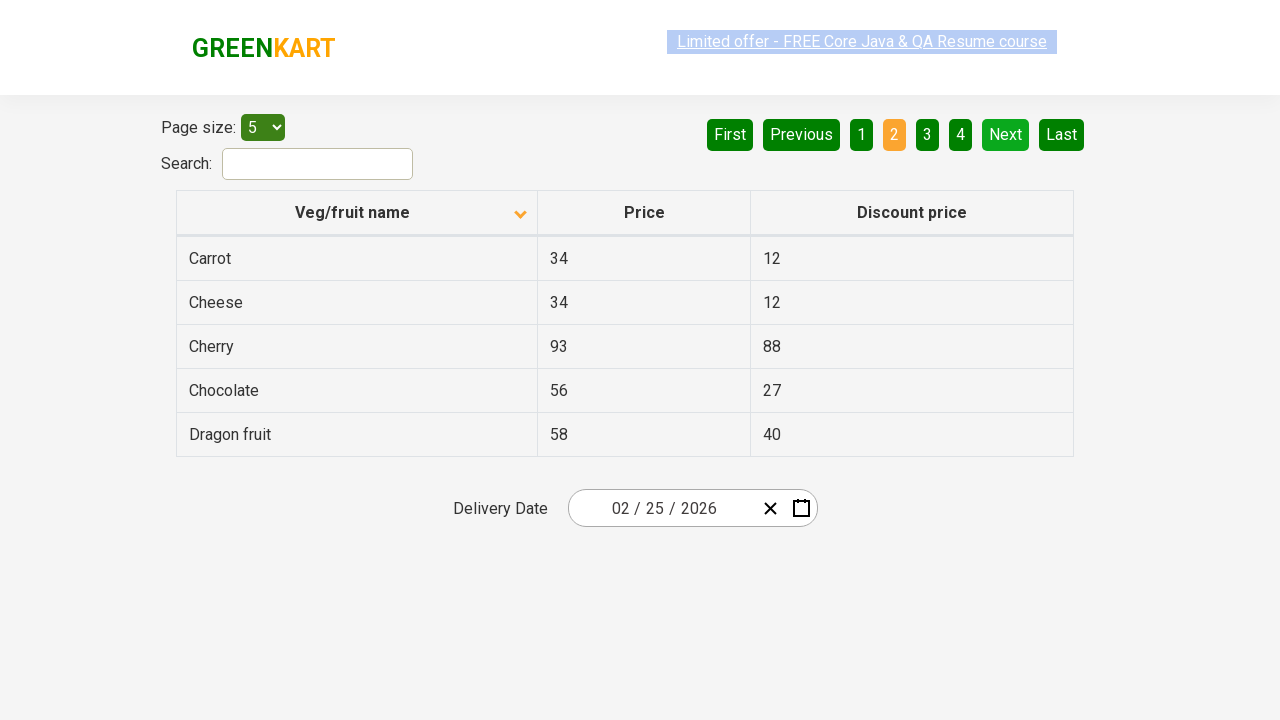

Waited 500ms for page to update
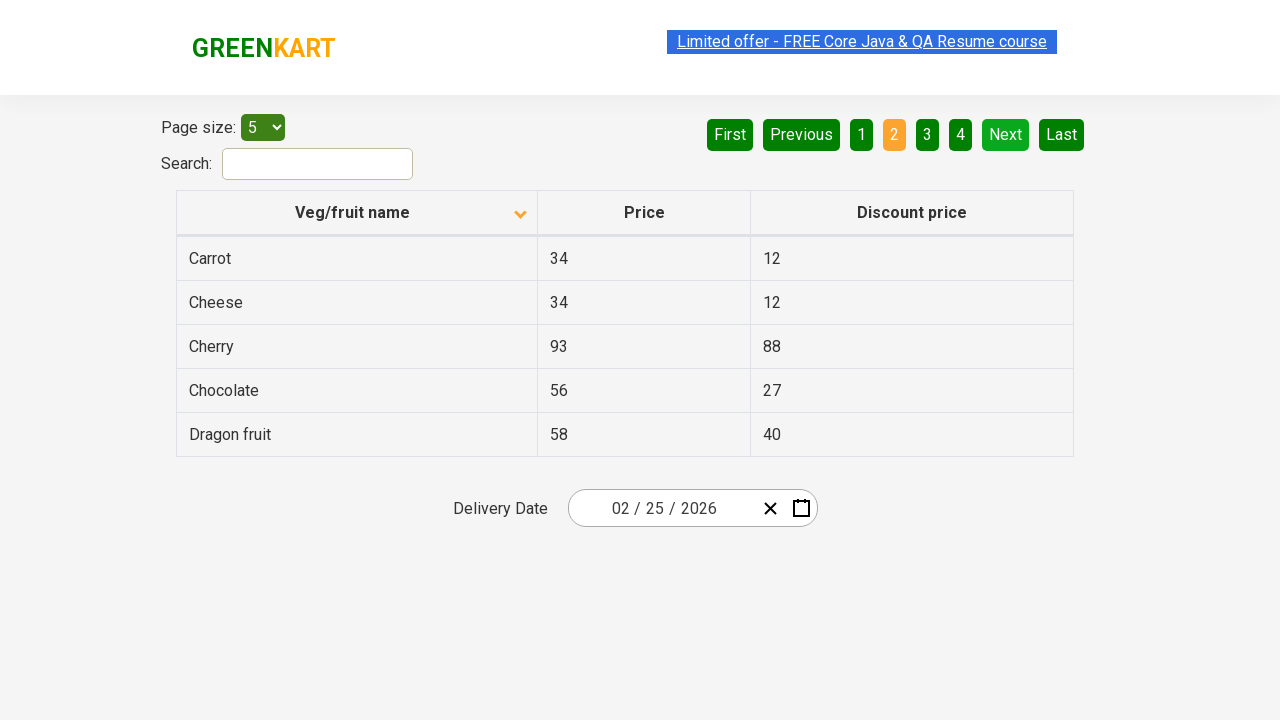

Retrieved all rows from first column
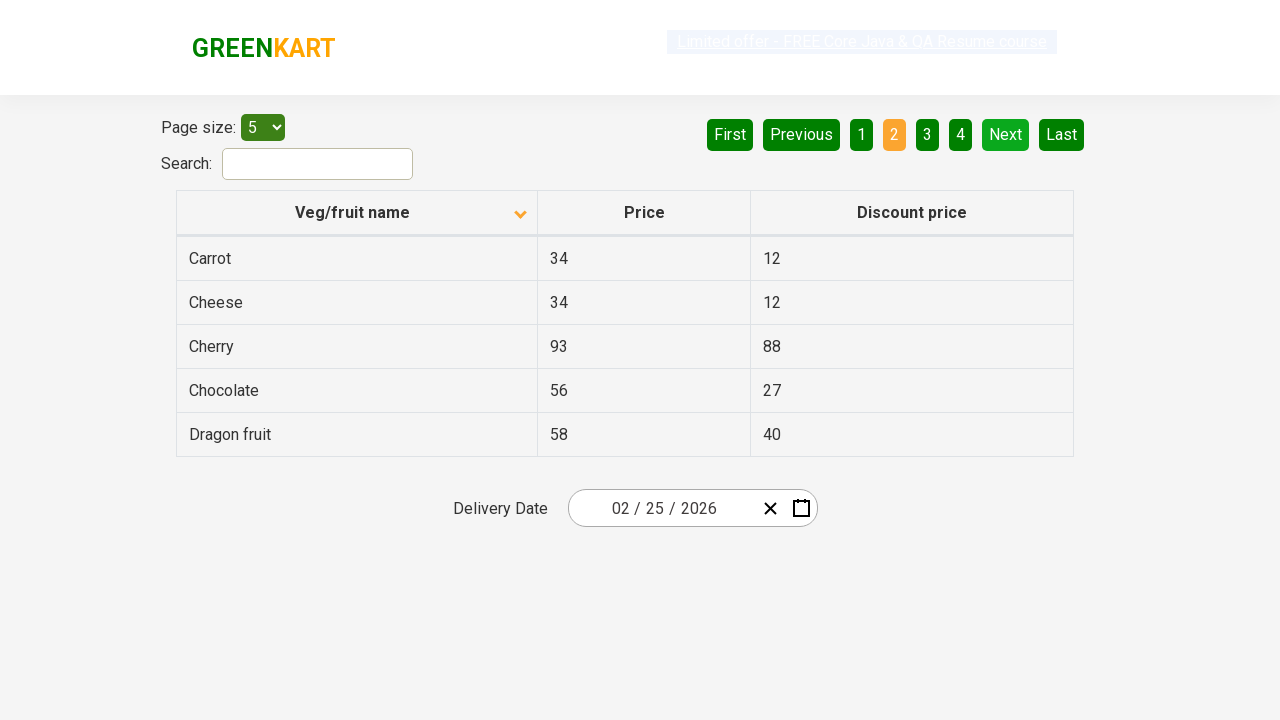

Clicked Next button to navigate to next page at (1006, 134) on [aria-label='Next']
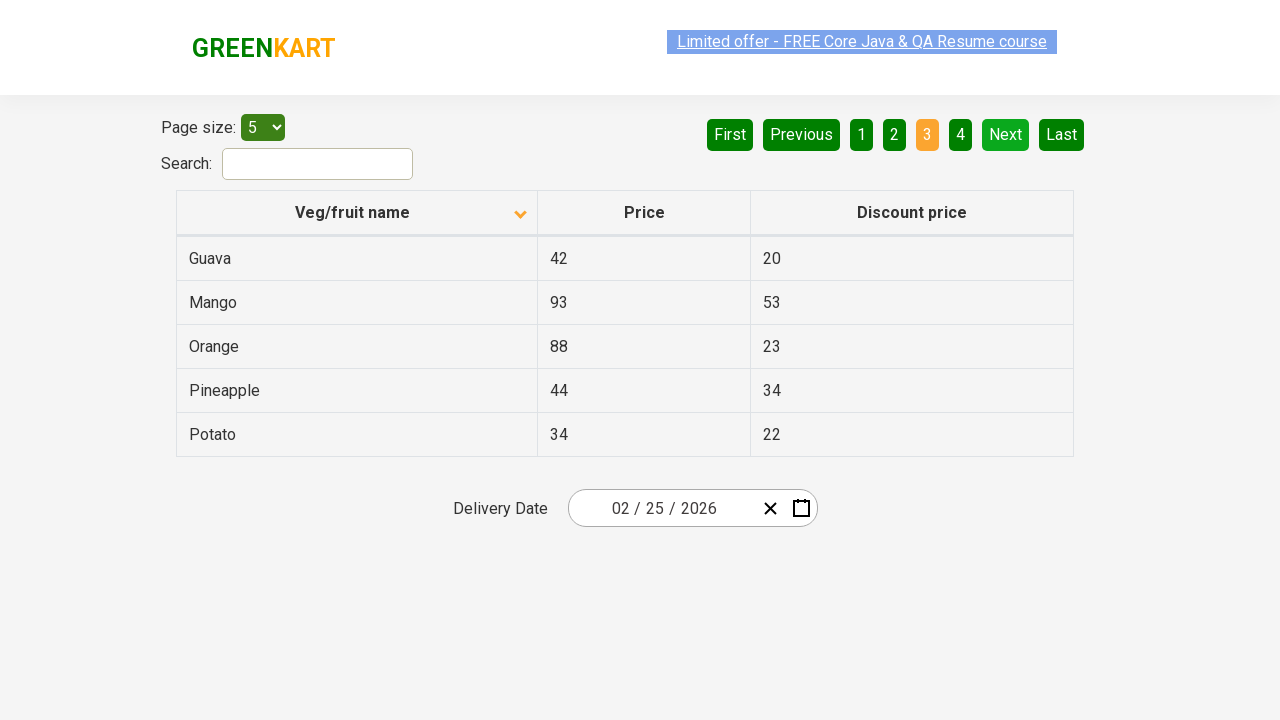

Waited 500ms for page to update
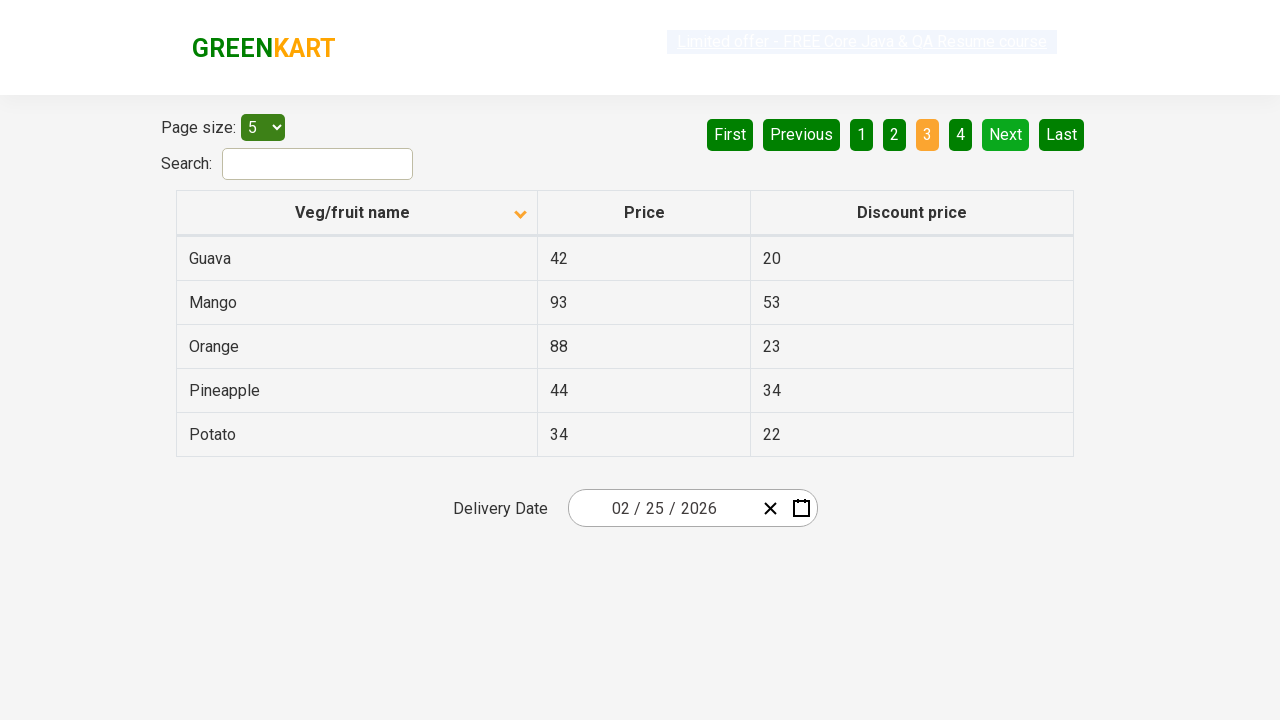

Retrieved all rows from first column
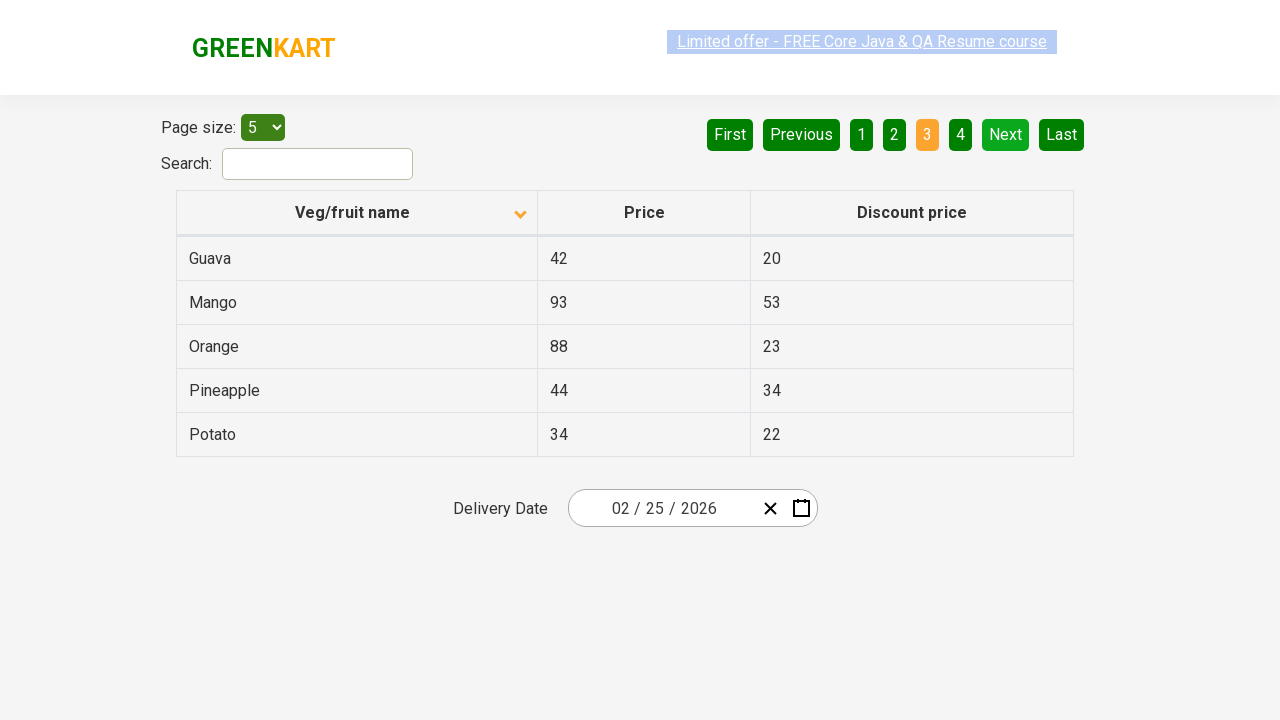

Clicked Next button to navigate to next page at (1006, 134) on [aria-label='Next']
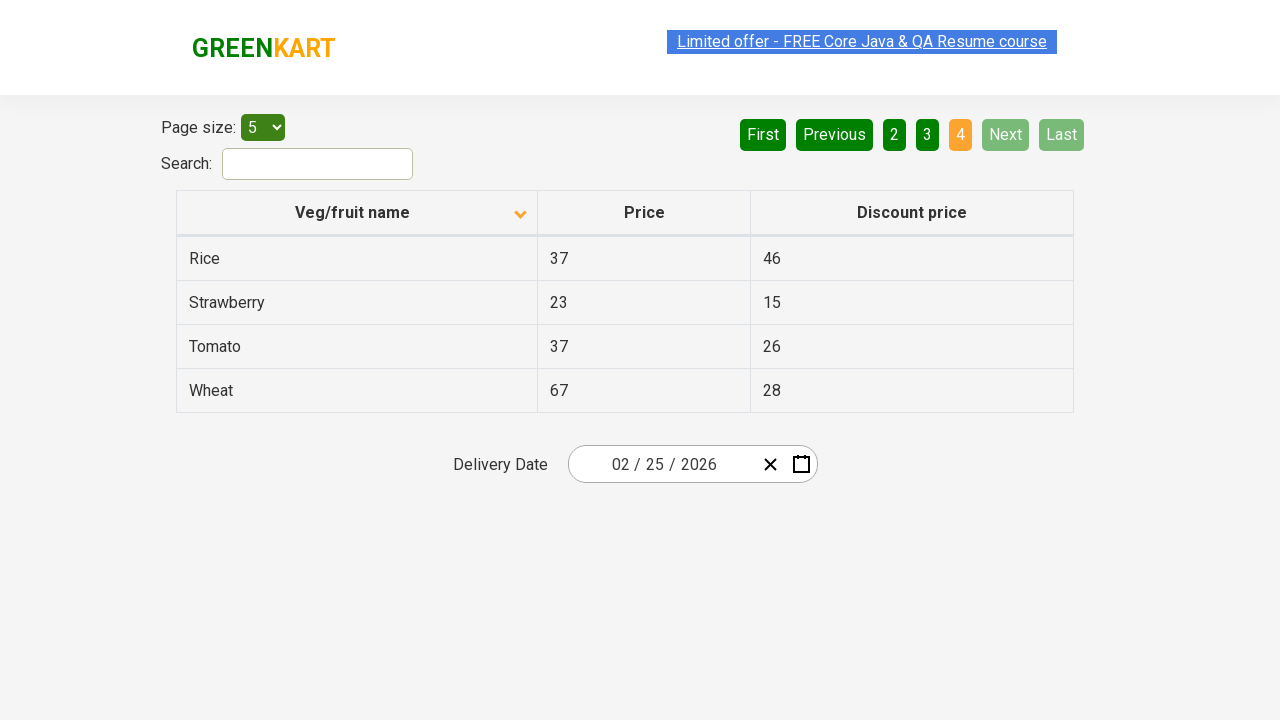

Waited 500ms for page to update
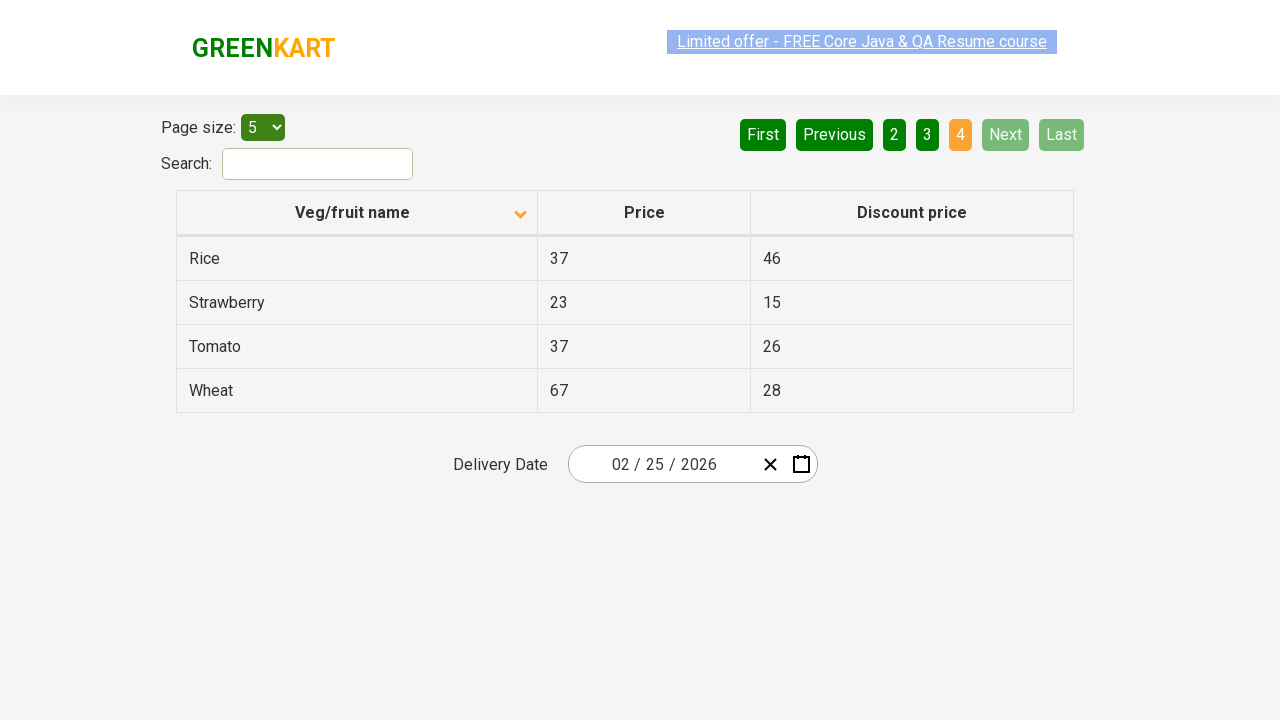

Retrieved all rows from first column
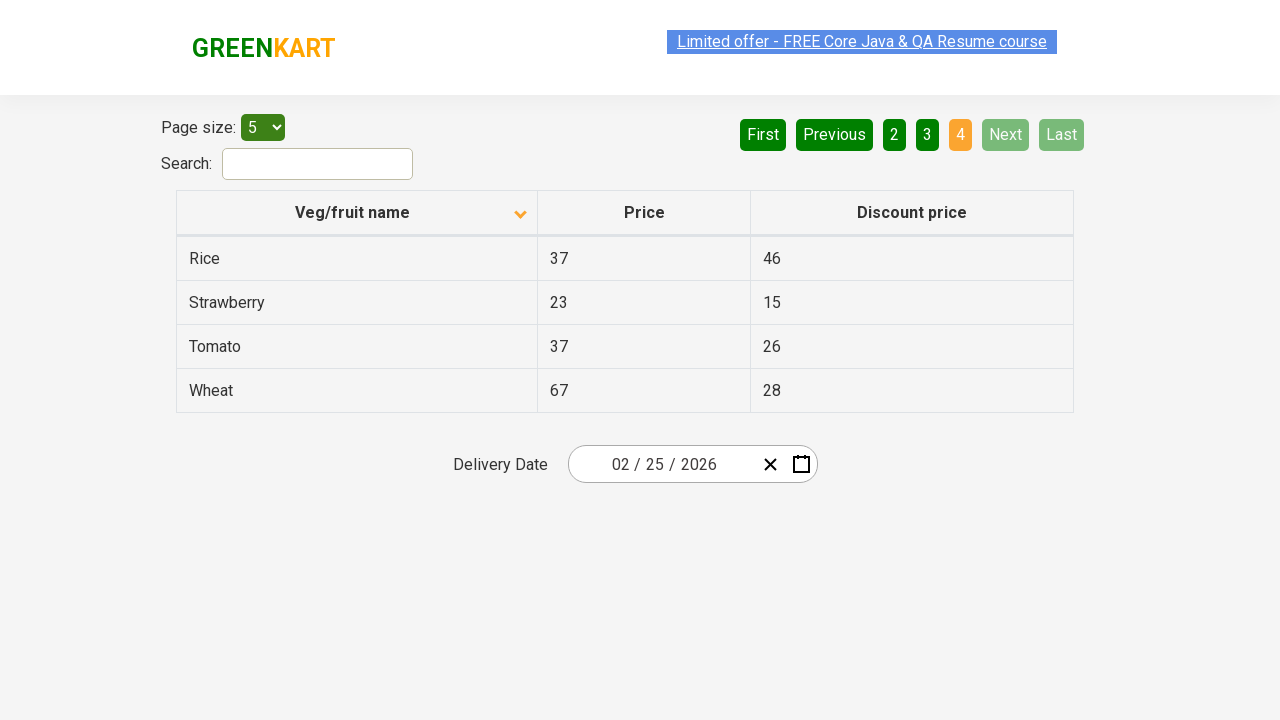

Found Rice with price: 37
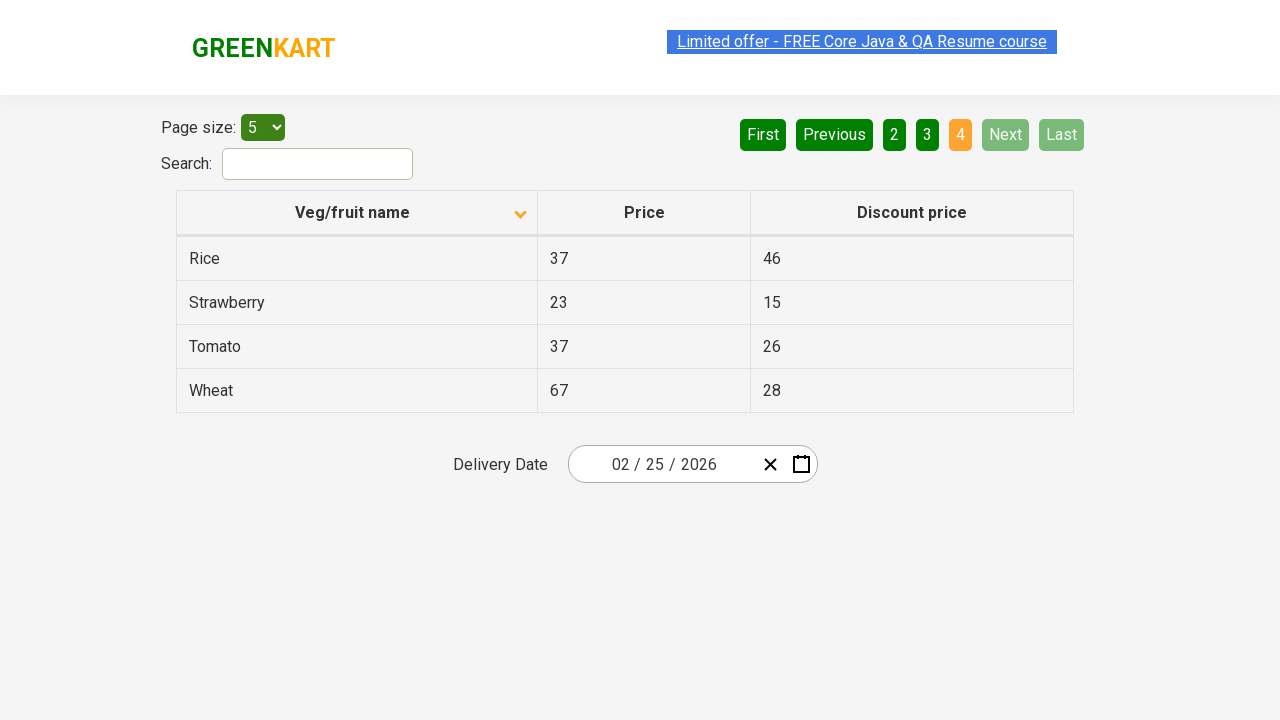

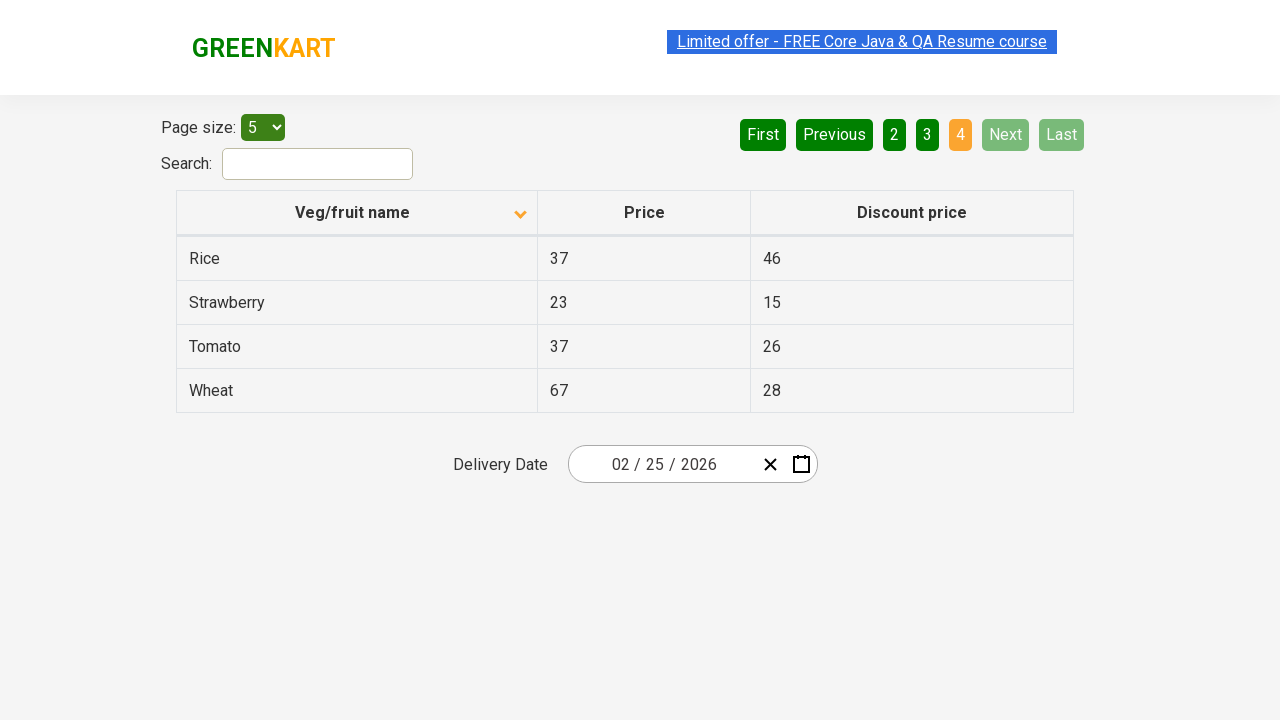